Tests slider interaction by moving it with arrow keys

Starting URL: https://bonigarcia.dev/selenium-webdriver-java/web-form.html

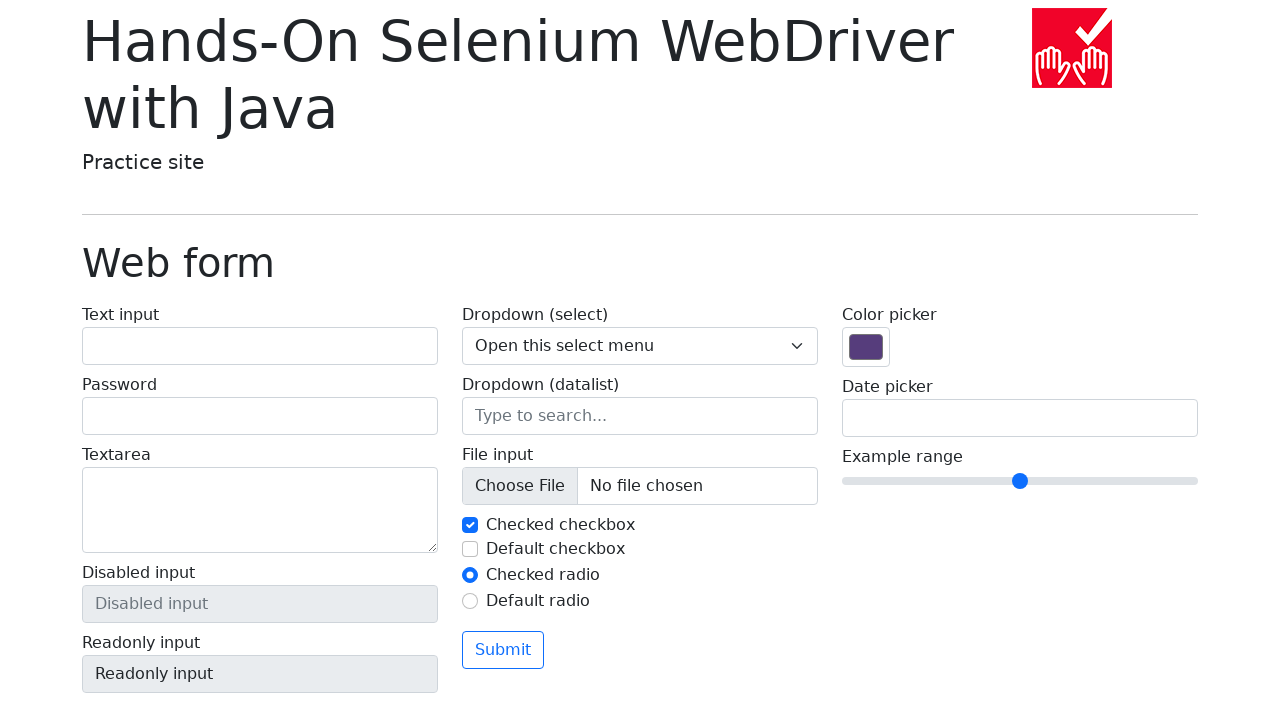

Navigated to web form page
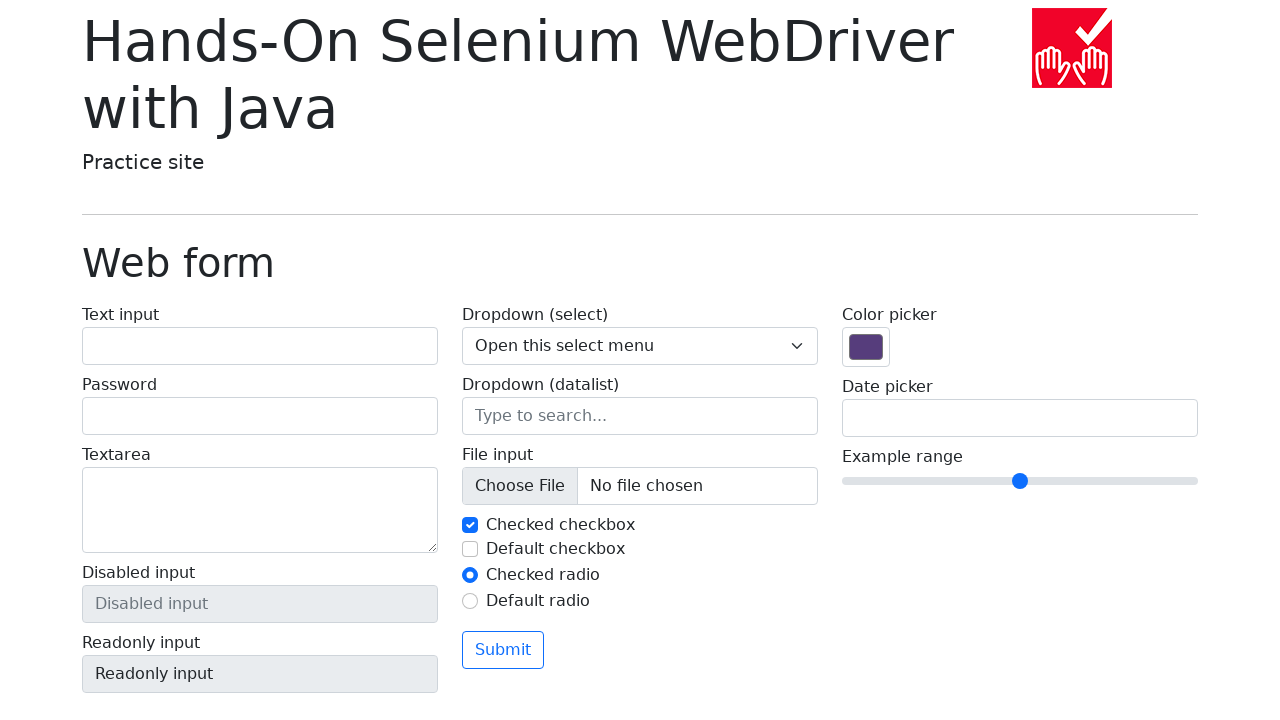

Located slider element
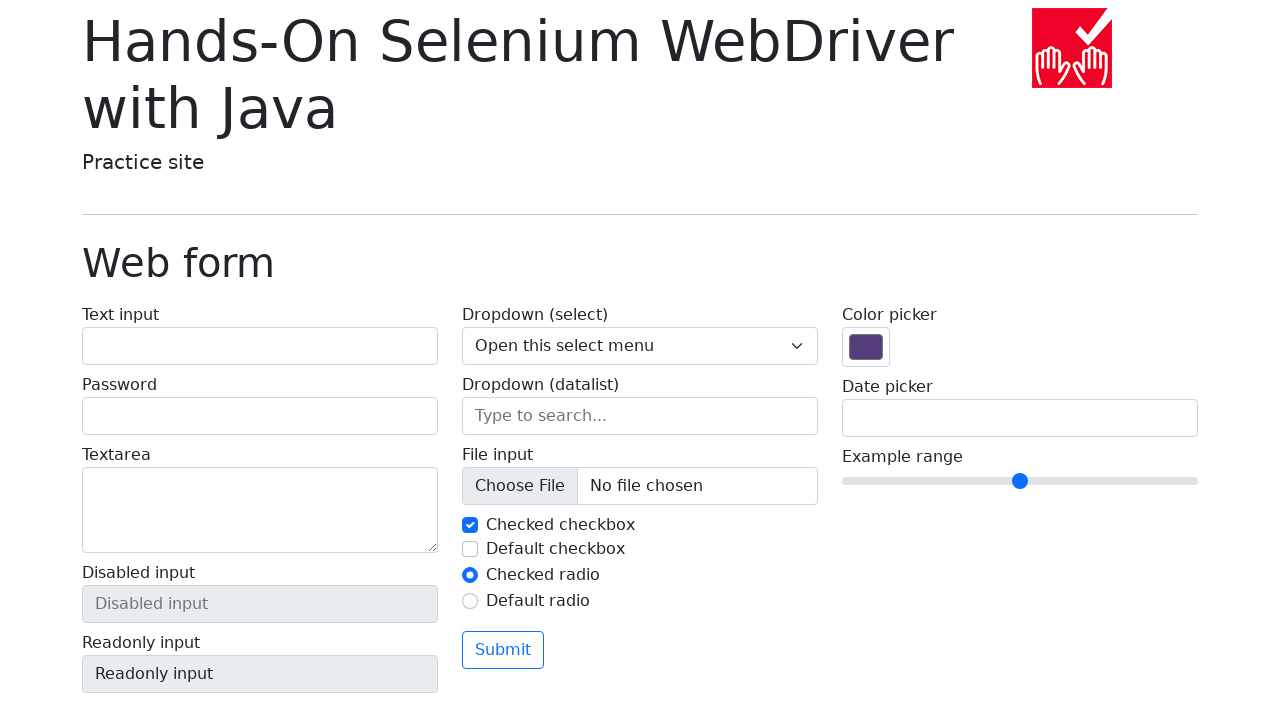

Retrieved initial slider value: 5
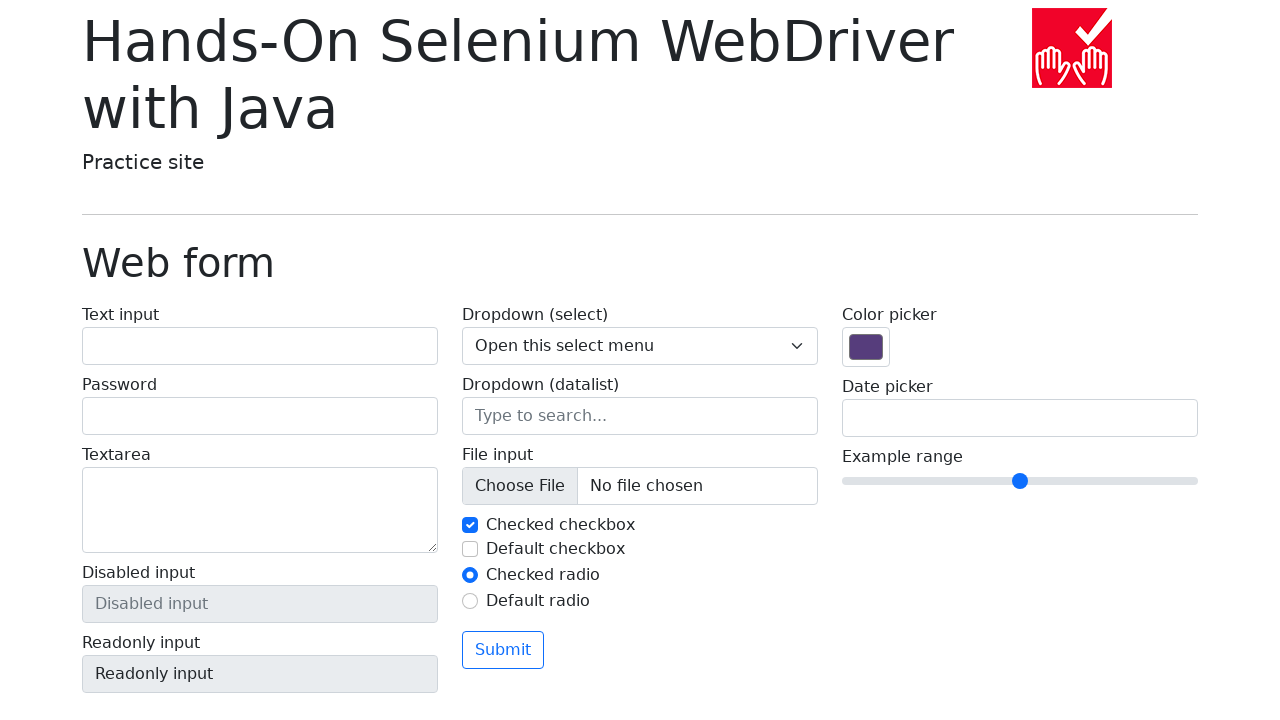

Pressed ArrowRight on slider (iteration 1/5) on input[name='my-range']
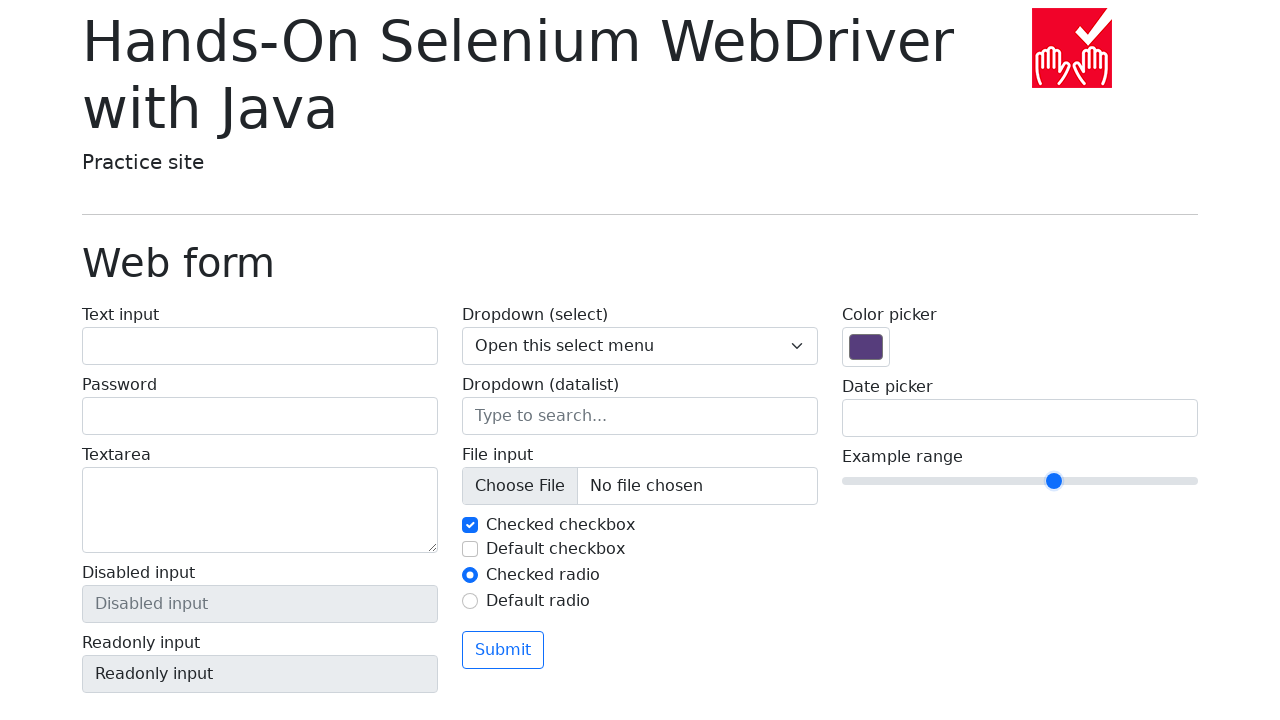

Pressed ArrowRight on slider (iteration 2/5) on input[name='my-range']
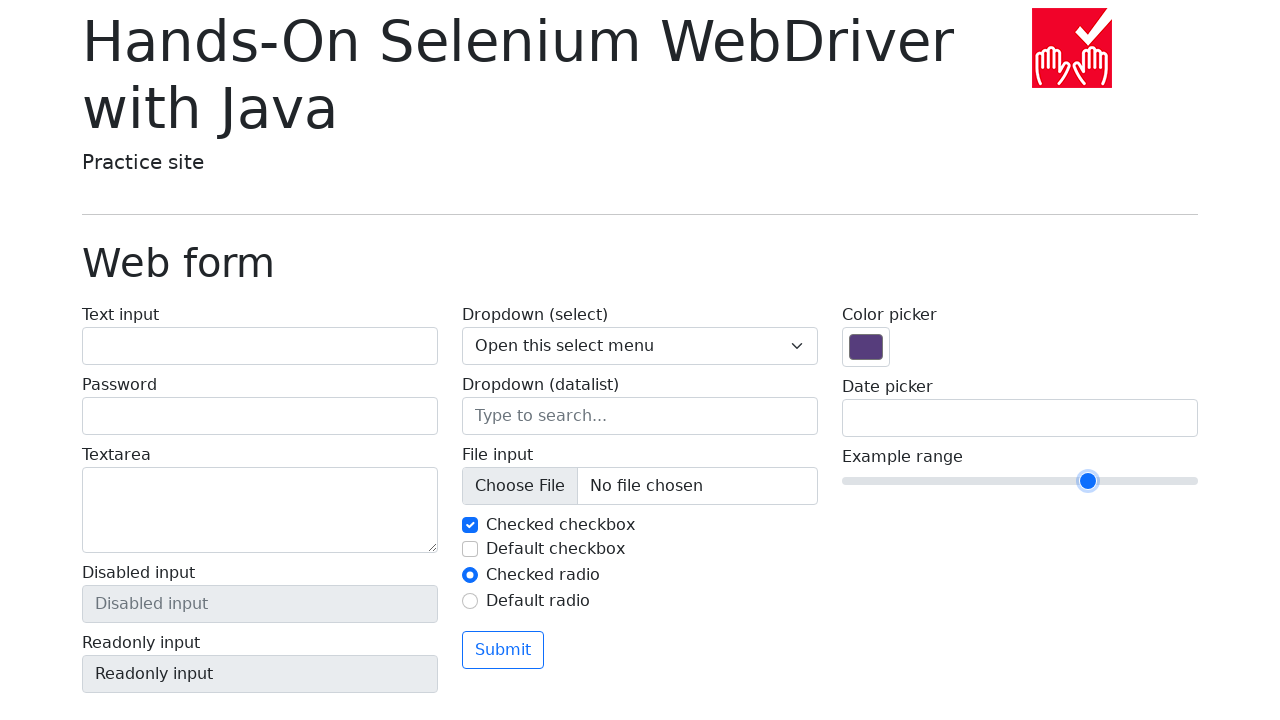

Pressed ArrowRight on slider (iteration 3/5) on input[name='my-range']
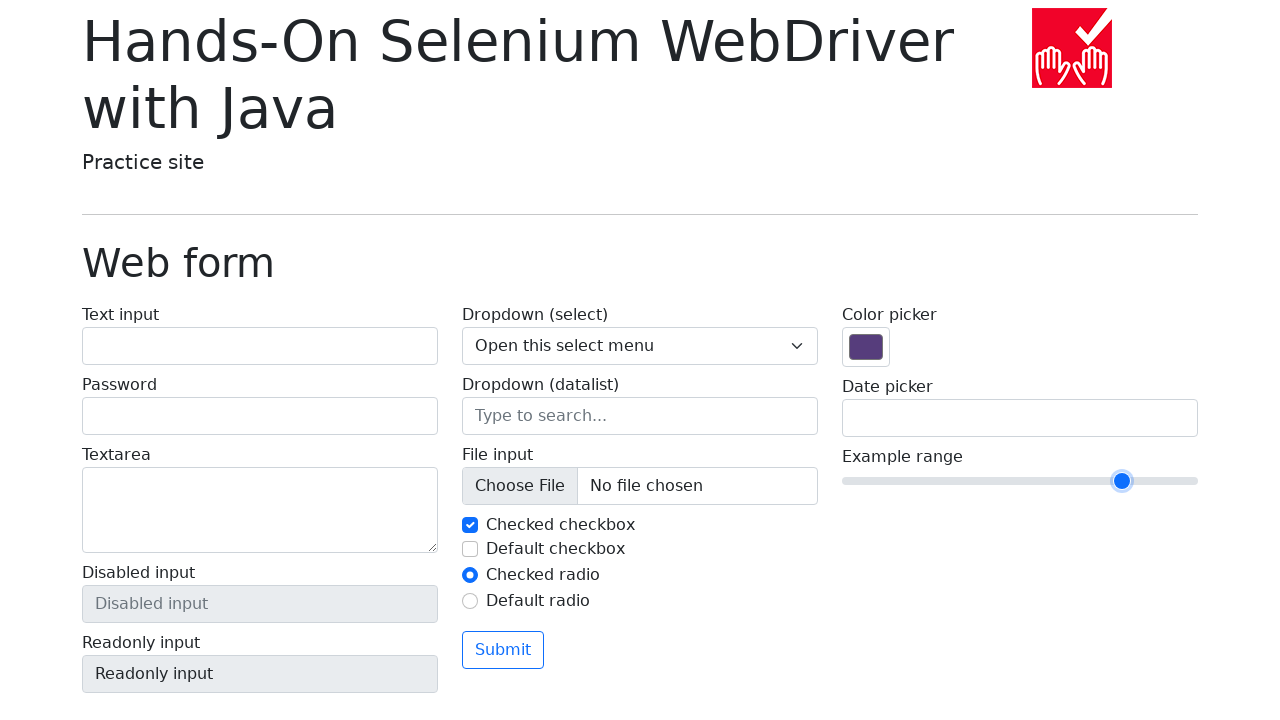

Pressed ArrowRight on slider (iteration 4/5) on input[name='my-range']
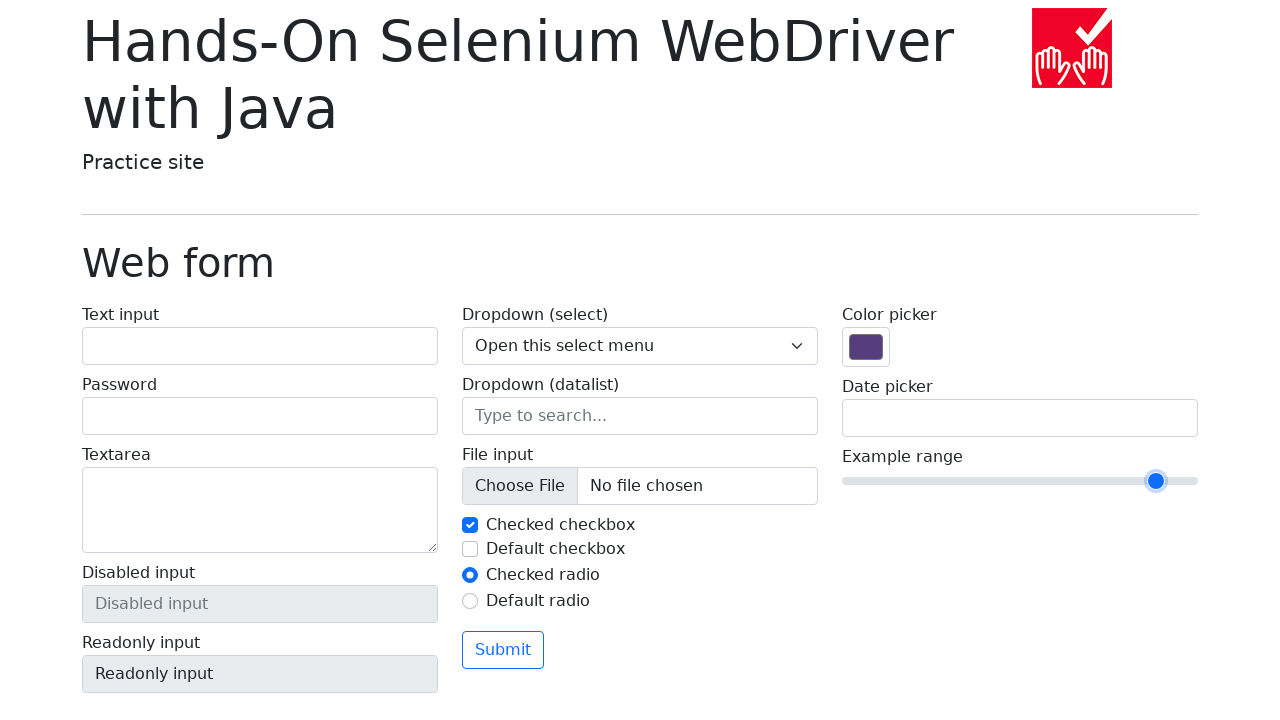

Pressed ArrowRight on slider (iteration 5/5) on input[name='my-range']
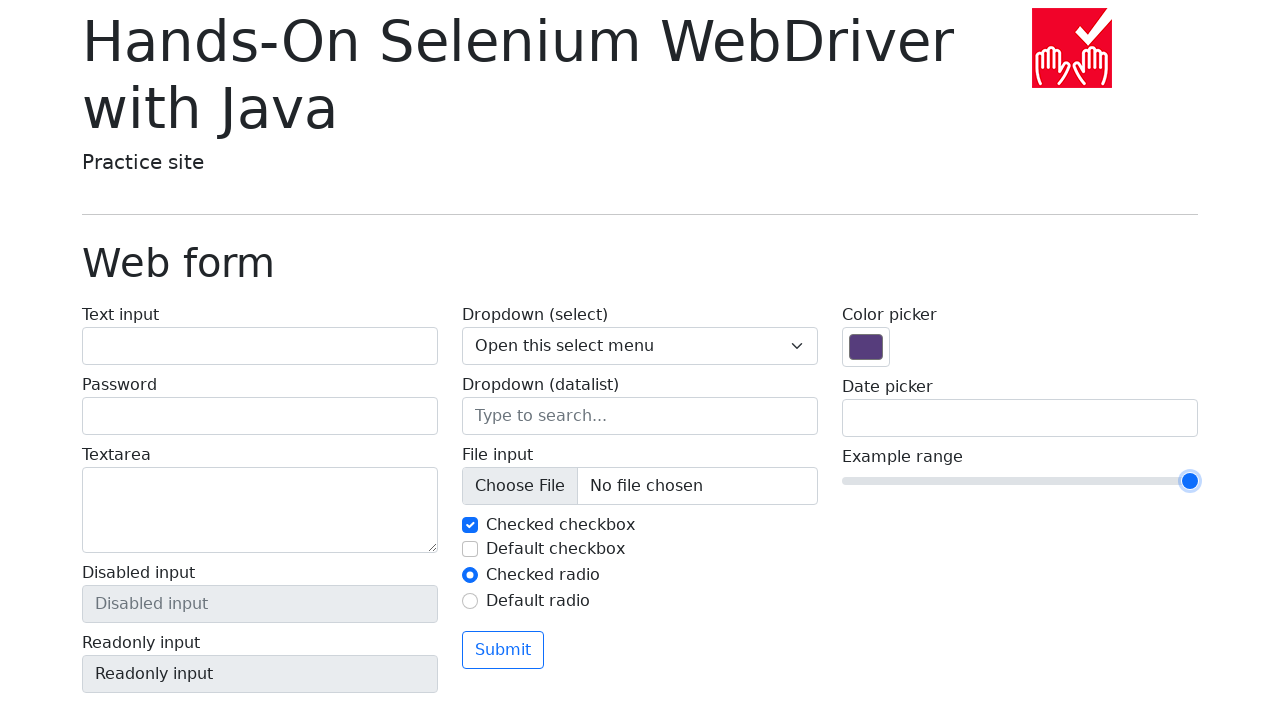

Retrieved slider value after moving right: 10
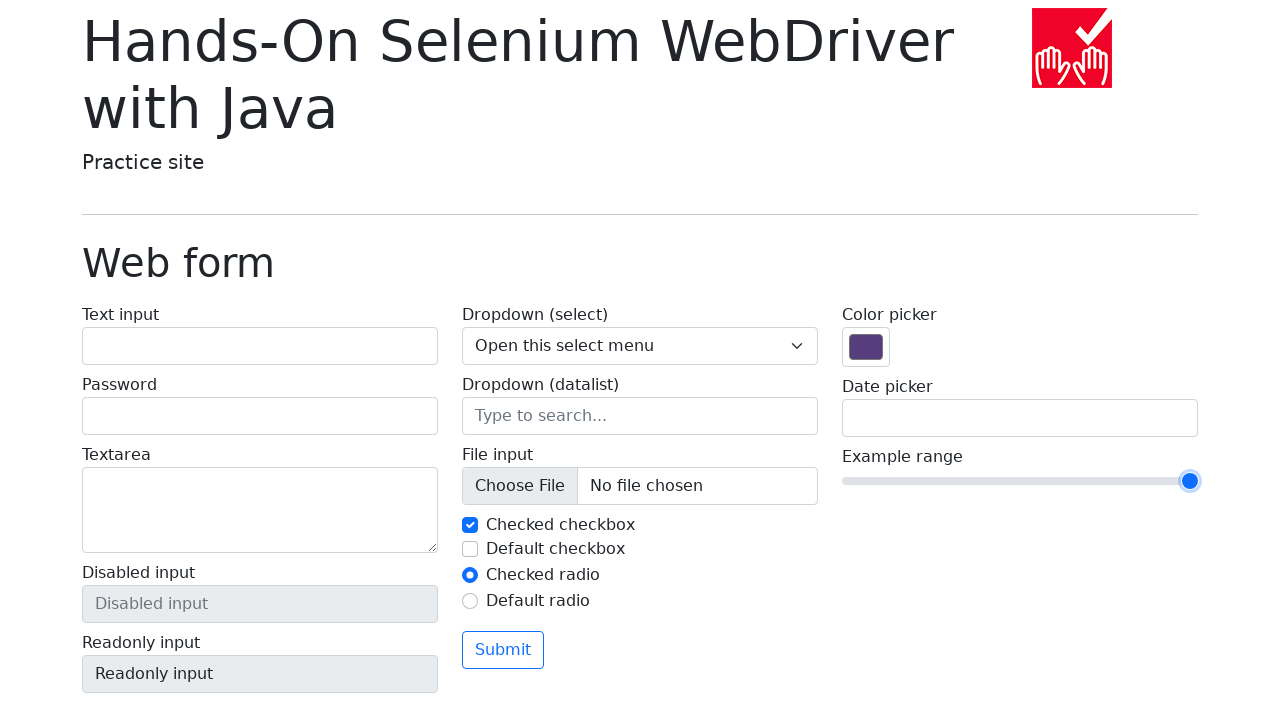

Assertion passed: initial value differs from value after moving right
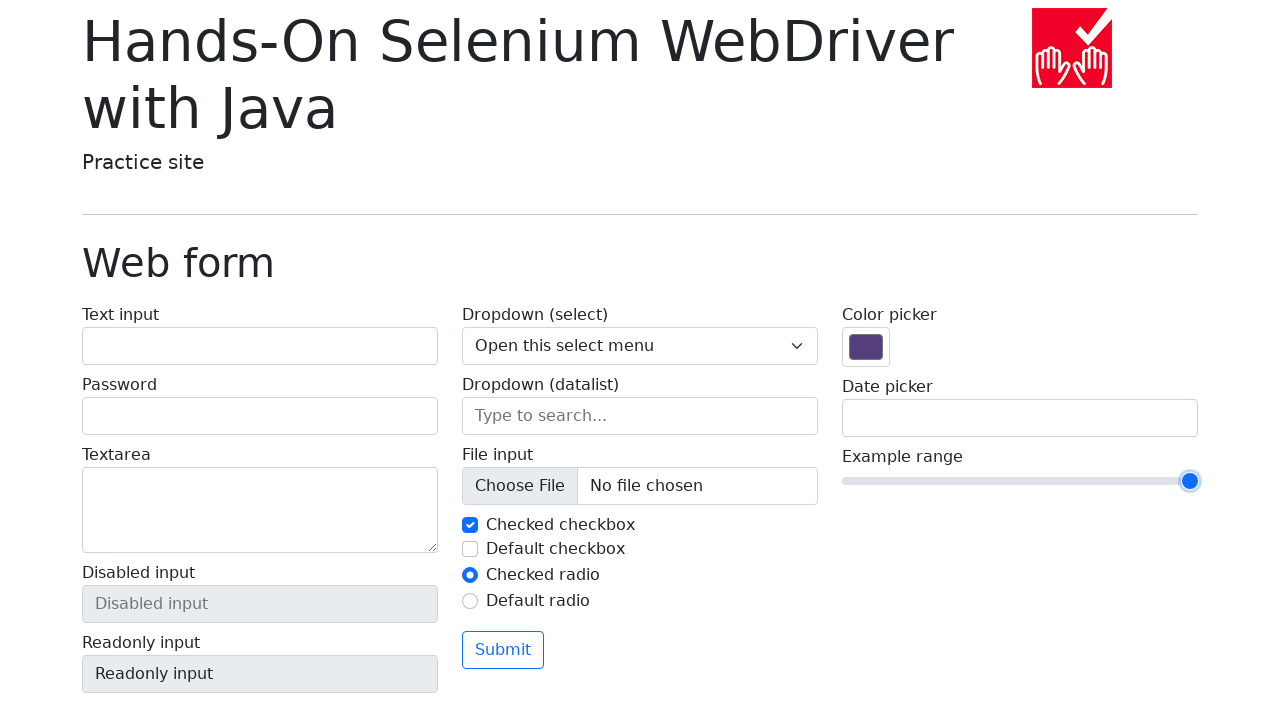

Pressed ArrowLeft on slider (iteration 1/10) on input[name='my-range']
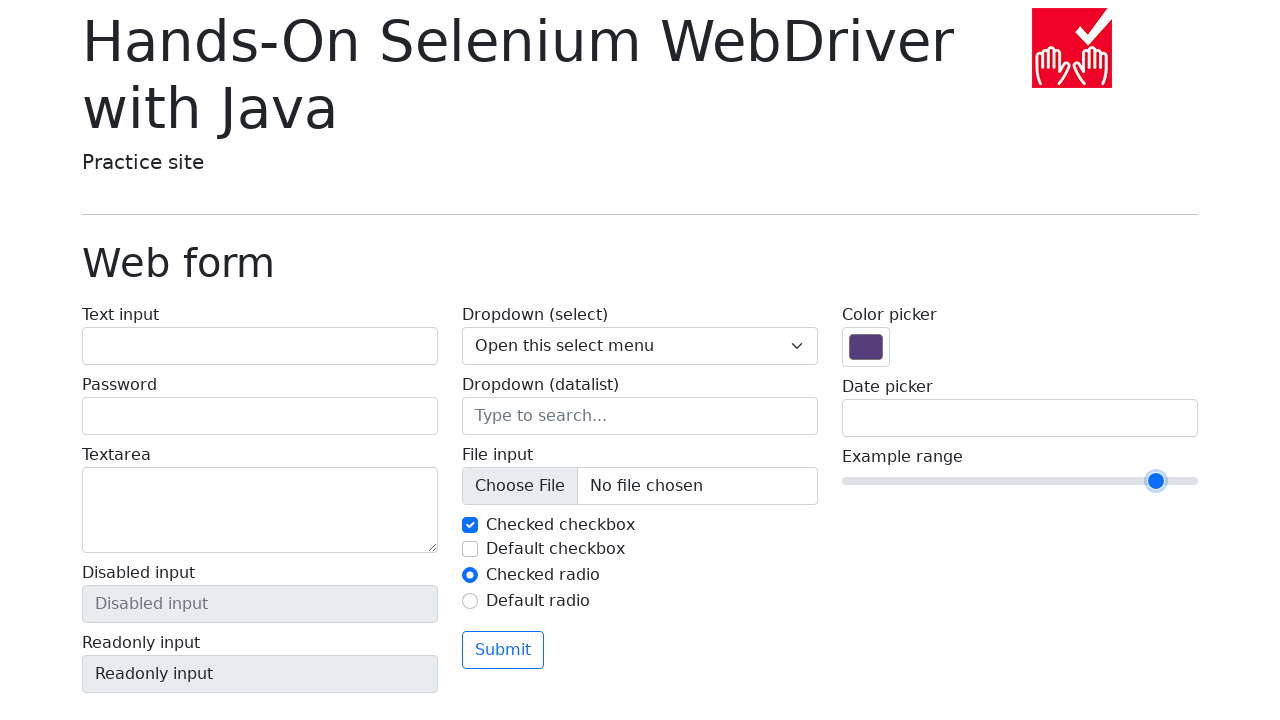

Pressed ArrowLeft on slider (iteration 2/10) on input[name='my-range']
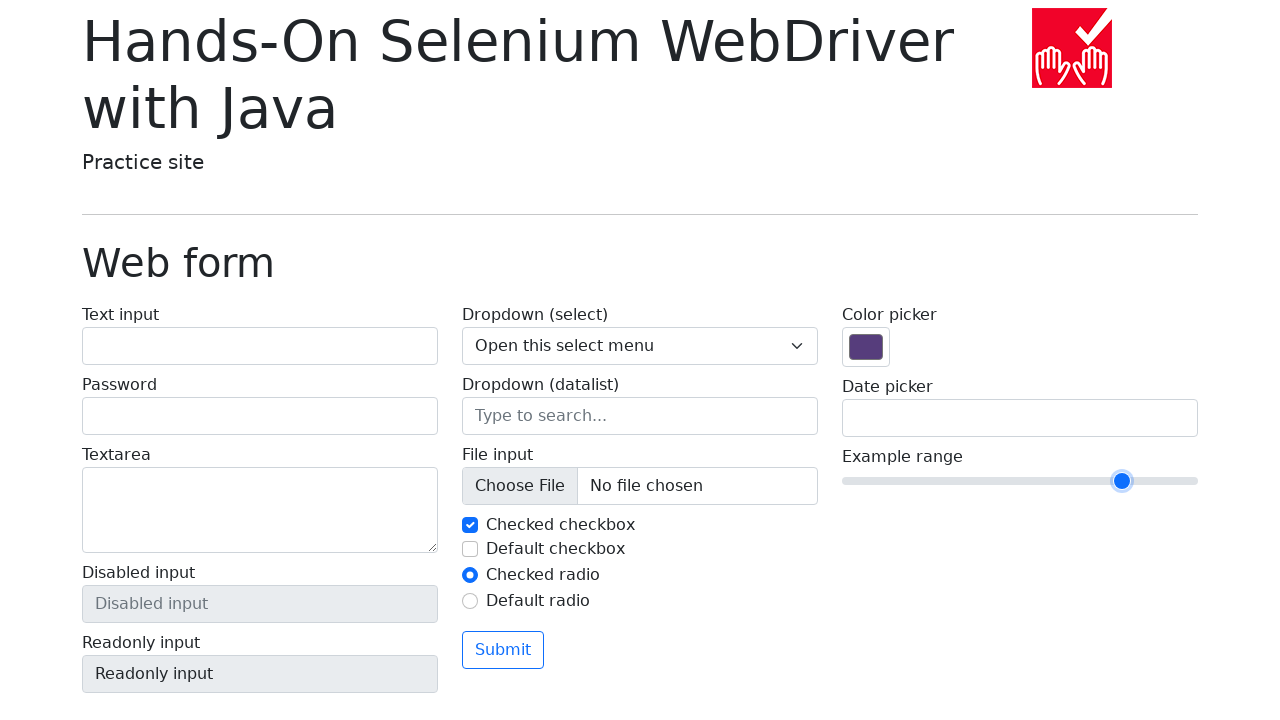

Pressed ArrowLeft on slider (iteration 3/10) on input[name='my-range']
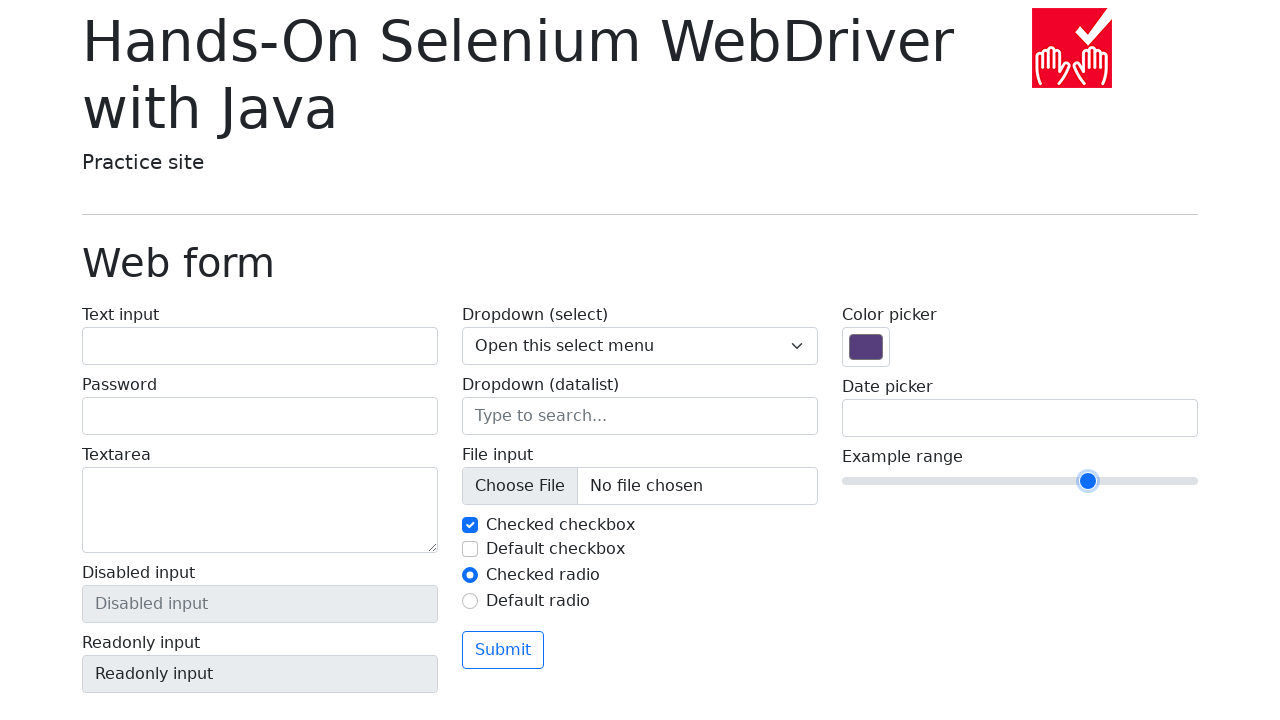

Pressed ArrowLeft on slider (iteration 4/10) on input[name='my-range']
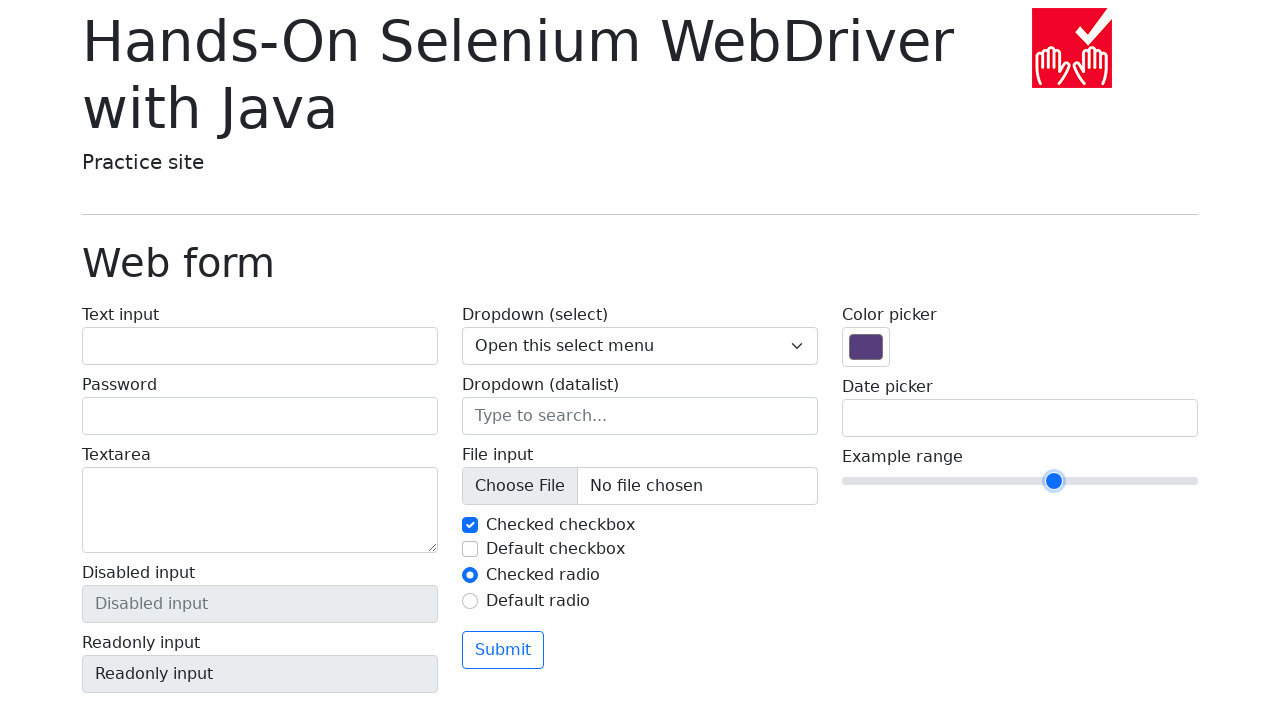

Pressed ArrowLeft on slider (iteration 5/10) on input[name='my-range']
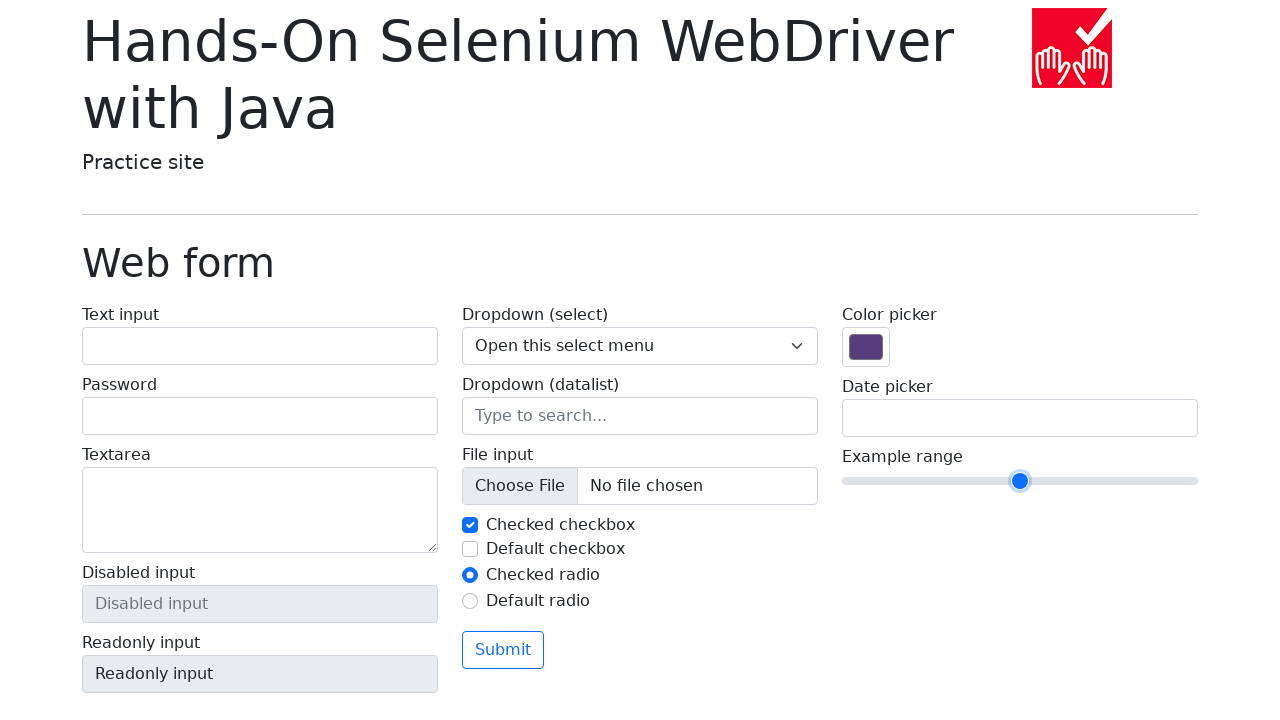

Pressed ArrowLeft on slider (iteration 6/10) on input[name='my-range']
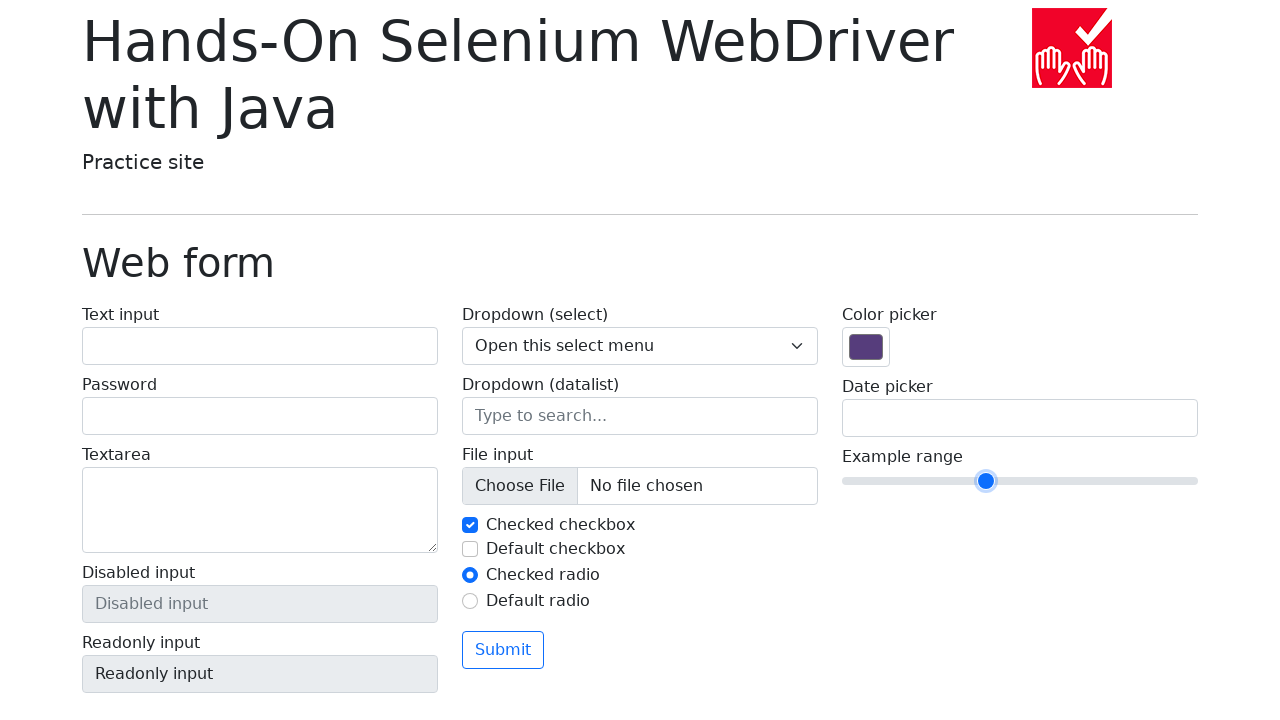

Pressed ArrowLeft on slider (iteration 7/10) on input[name='my-range']
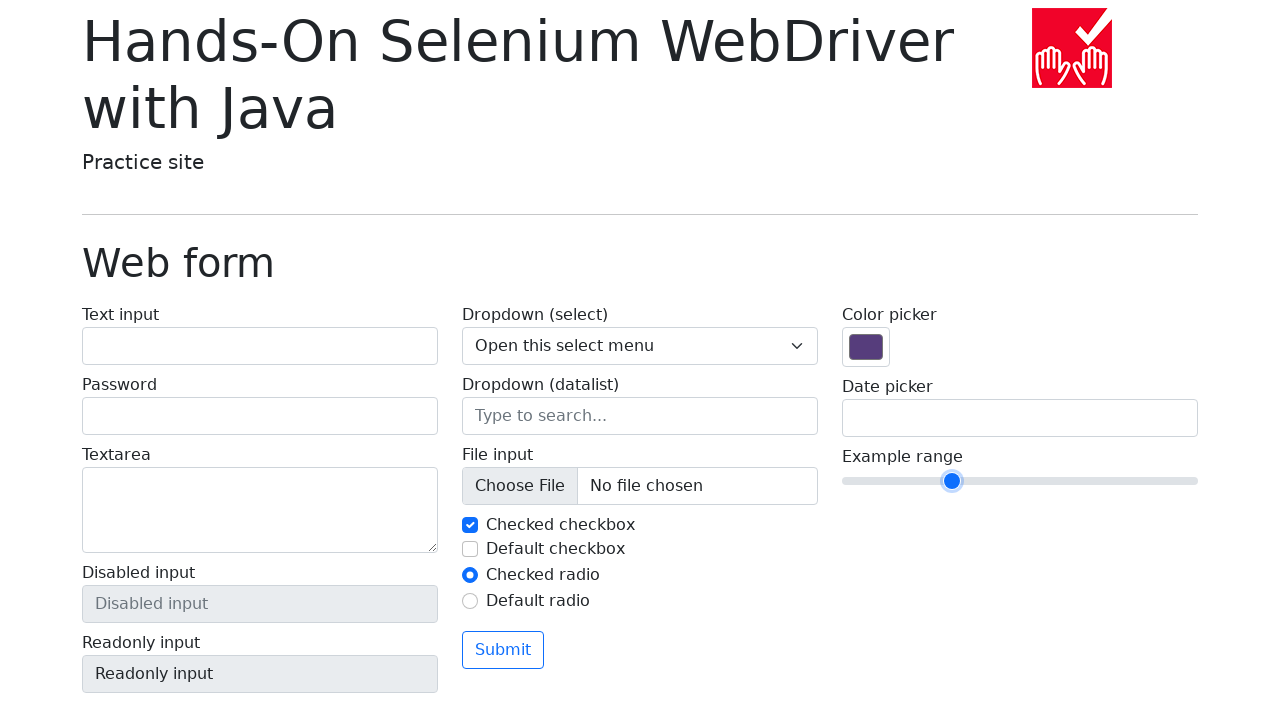

Pressed ArrowLeft on slider (iteration 8/10) on input[name='my-range']
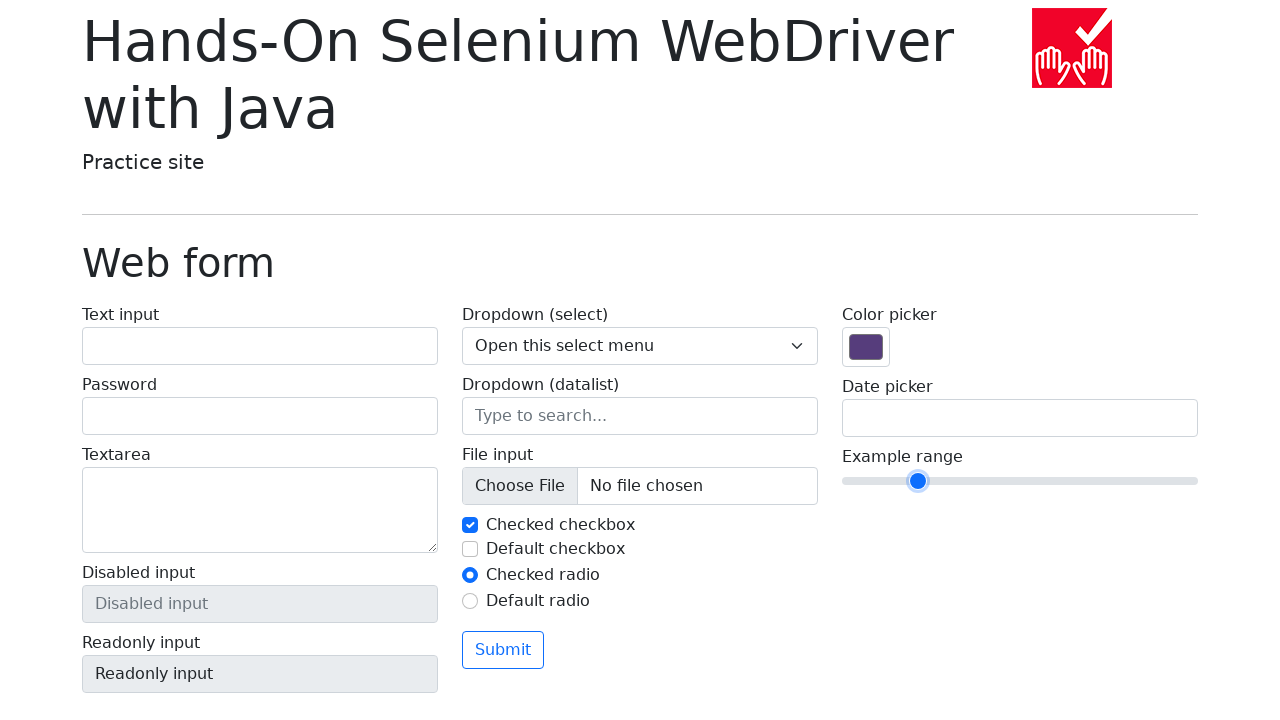

Pressed ArrowLeft on slider (iteration 9/10) on input[name='my-range']
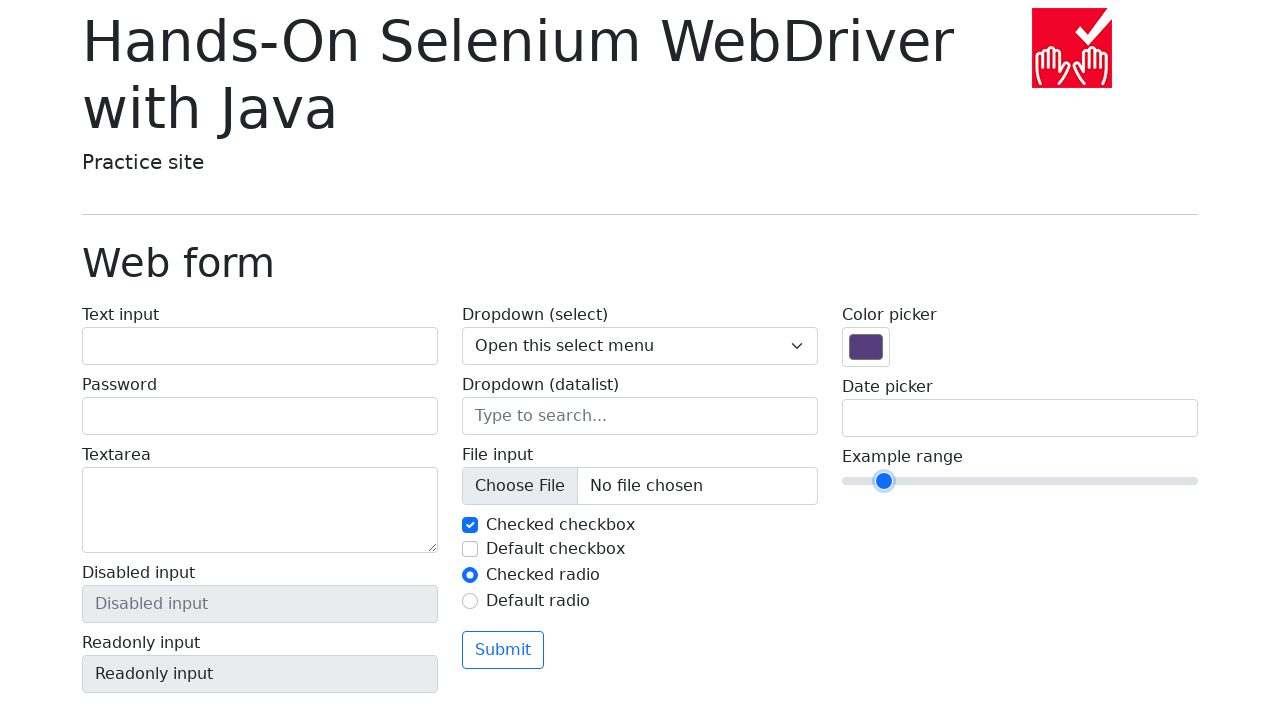

Pressed ArrowLeft on slider (iteration 10/10) on input[name='my-range']
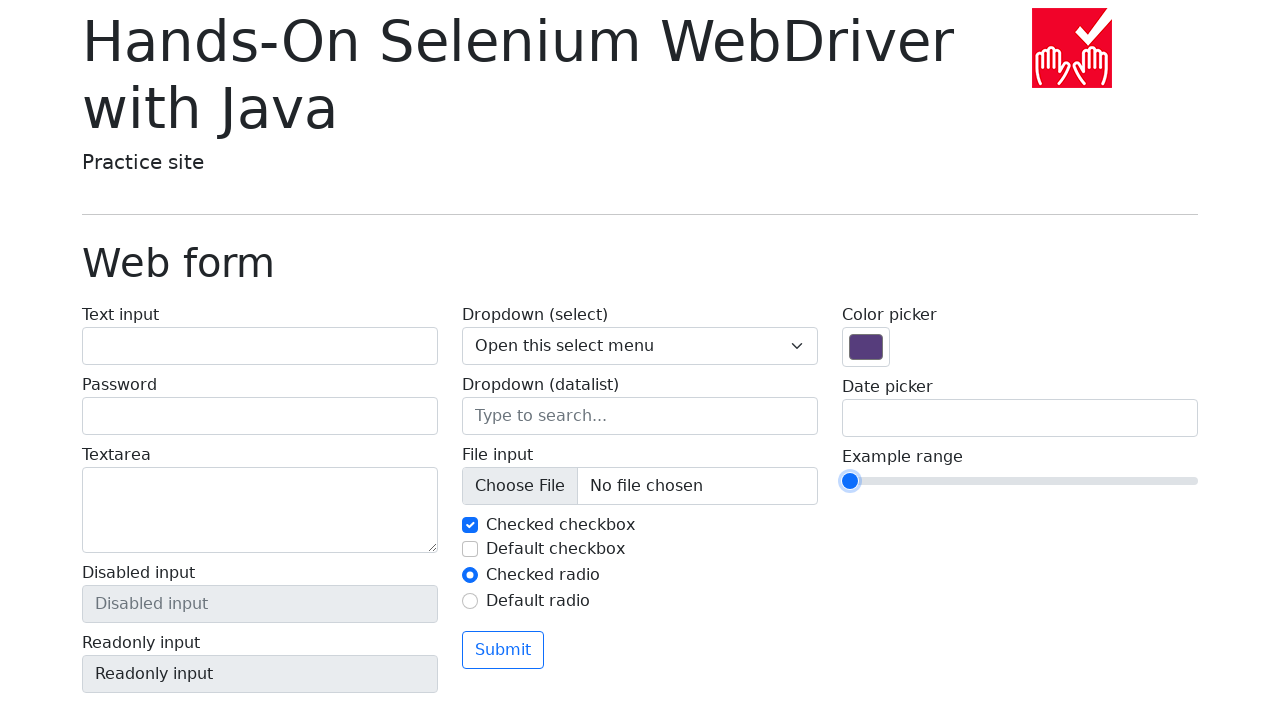

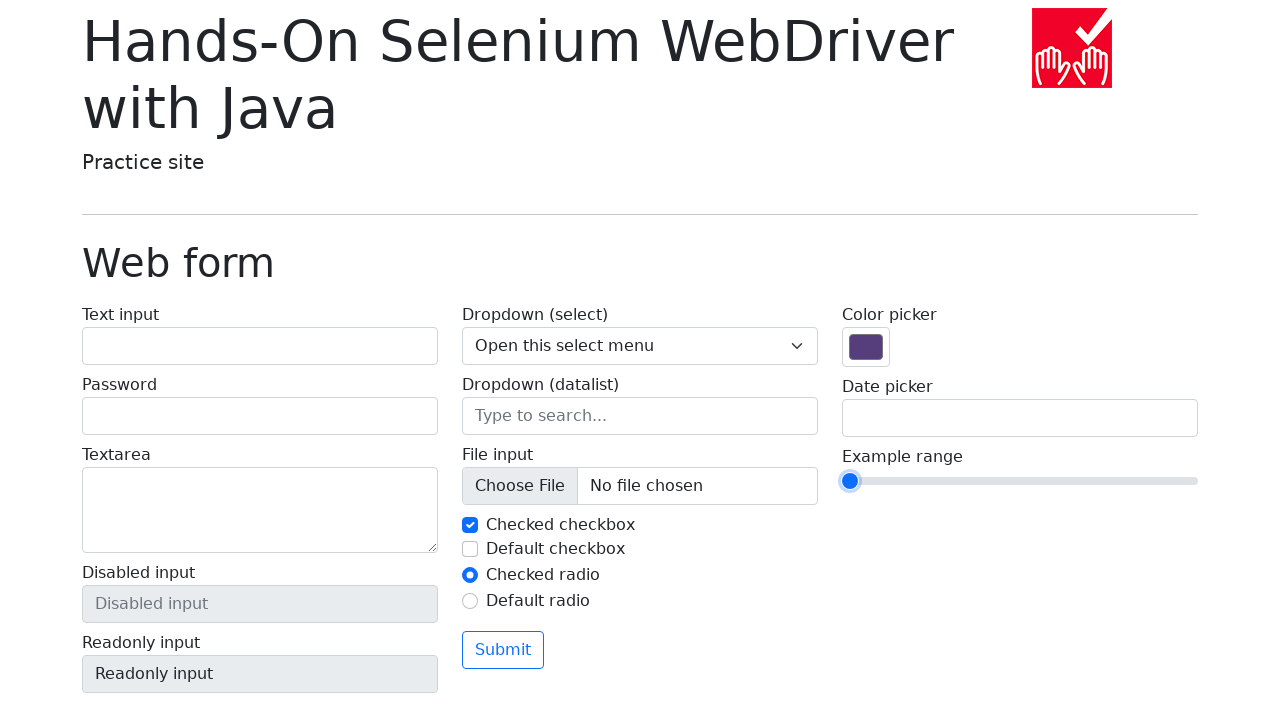